Tests double-click functionality by typing text in a field, double-clicking a copy button, and verifying the text is copied to another field

Starting URL: https://testautomationpractice.blogspot.com/

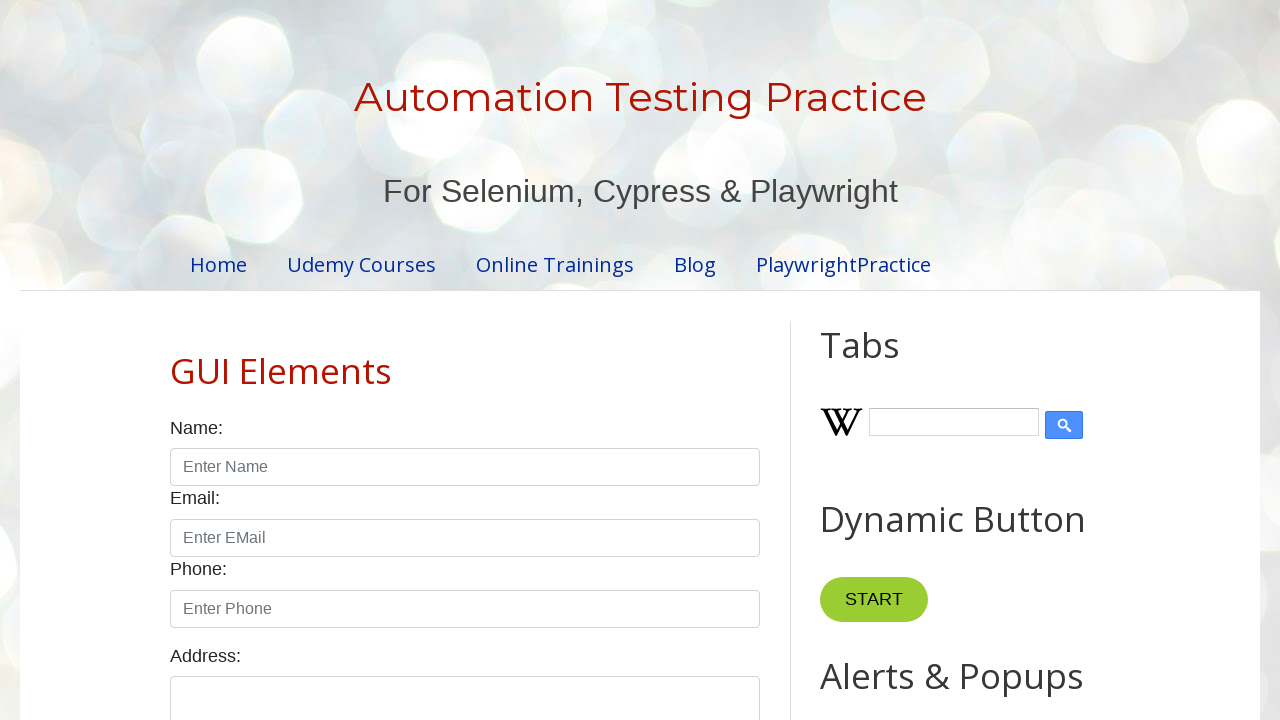

Filled first field with 'Copy this text' on #field1
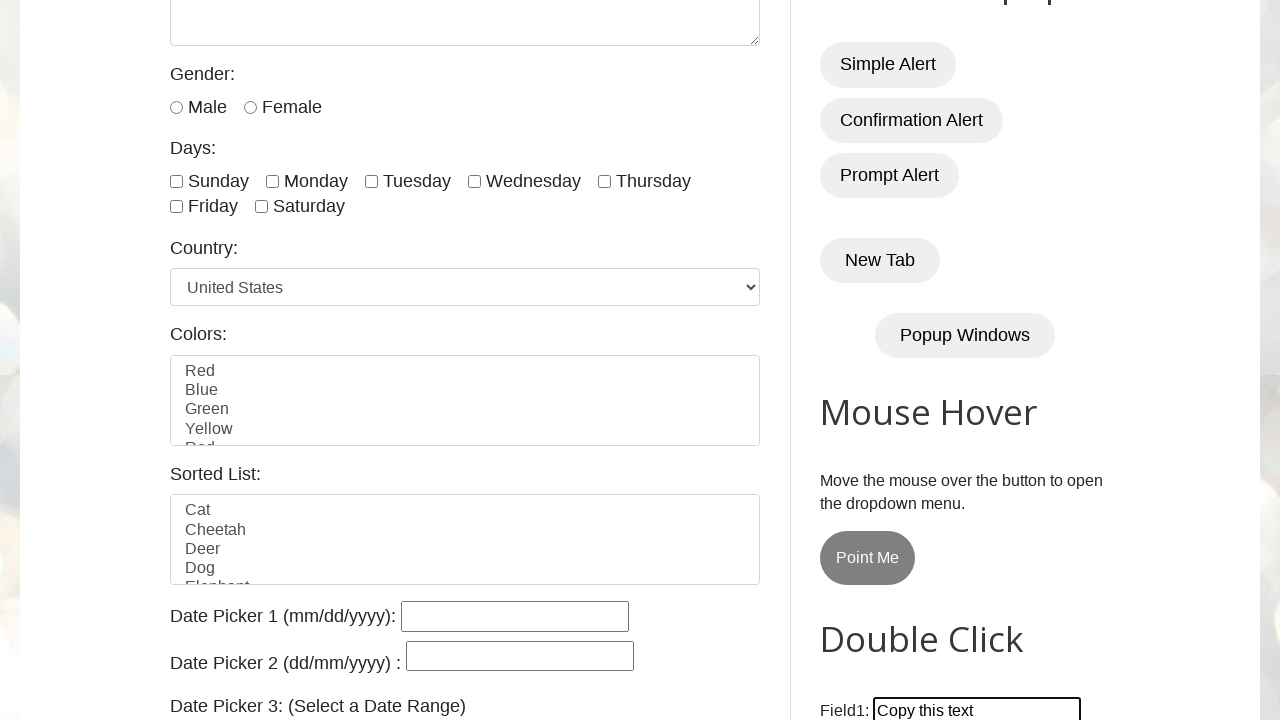

Double-clicked the Copy Text button at (885, 360) on text=Copy Text
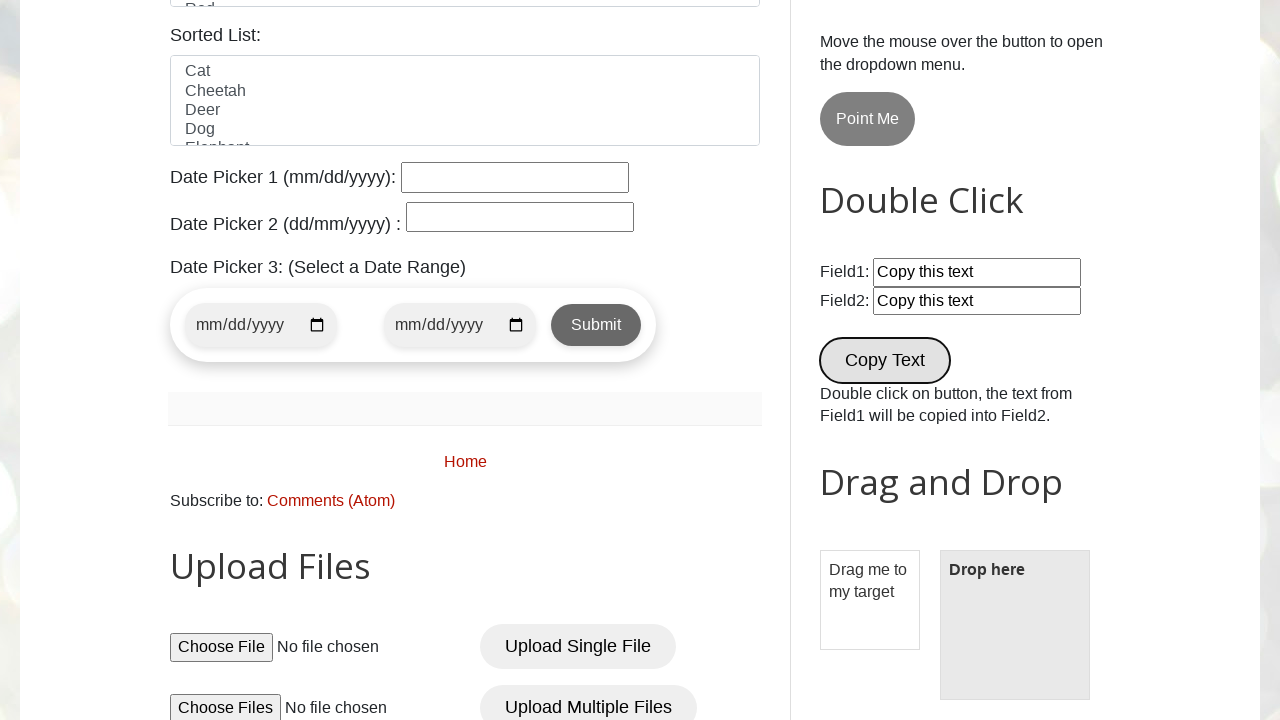

Second field loaded and text was copied
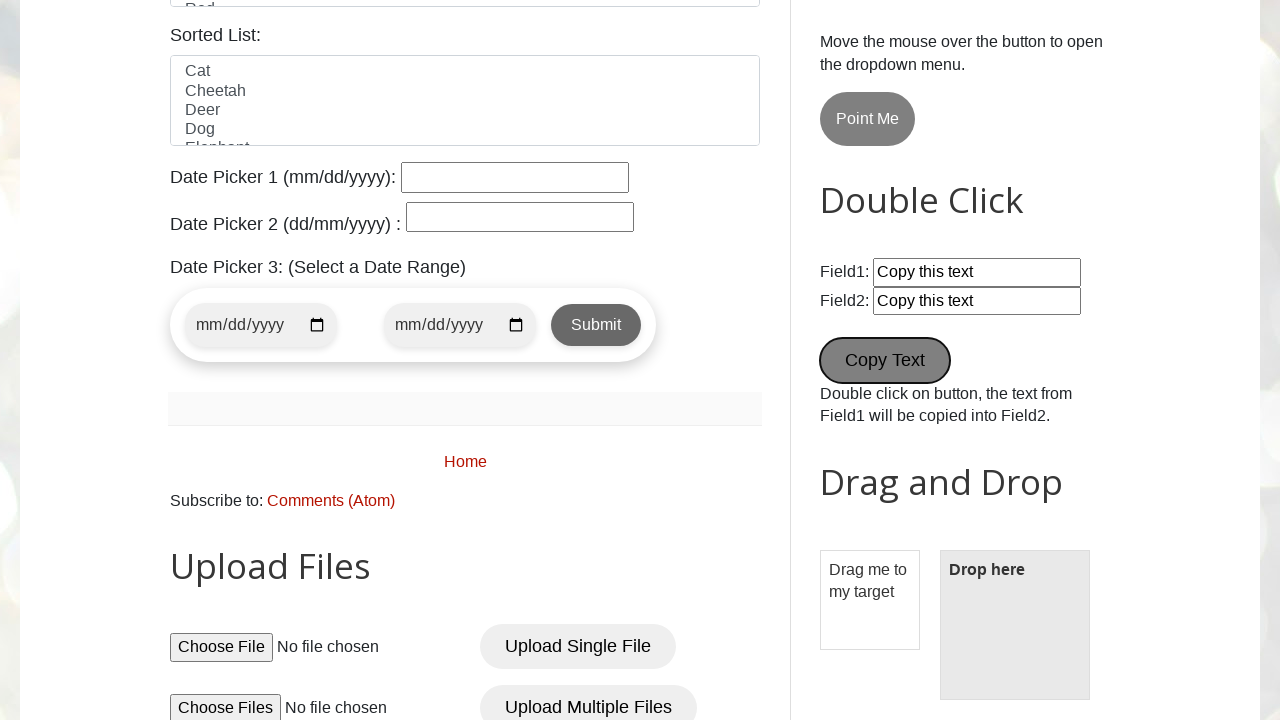

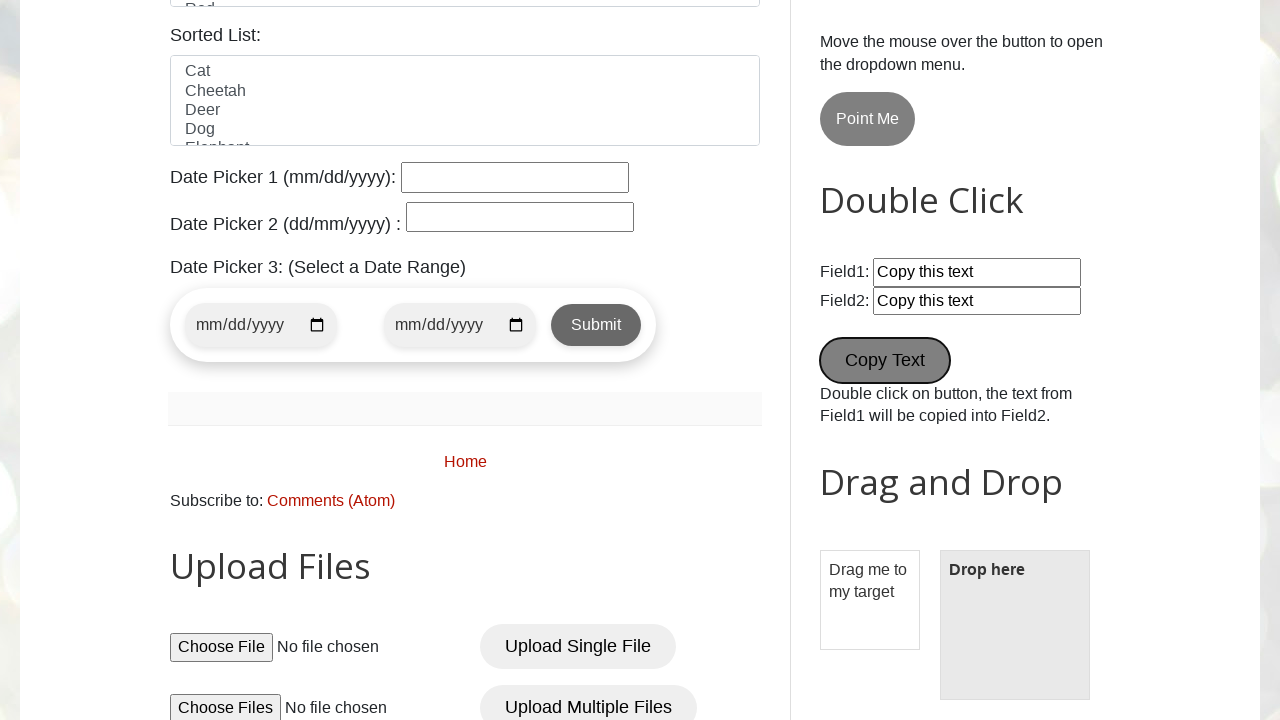